Simple test that navigates to the testotomasyonu.com homepage and verifies the page loads successfully.

Starting URL: https://www.testotomasyonu.com

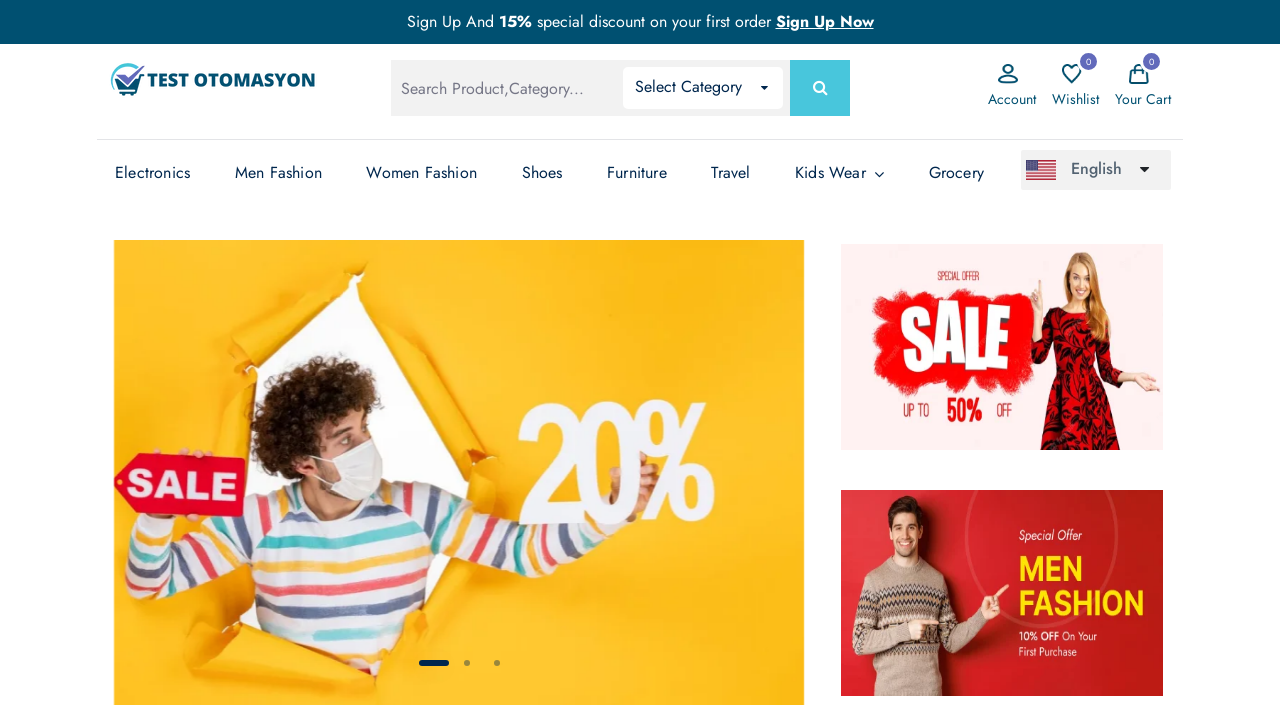

Waited for DOM content to load on testotomasyonu.com homepage
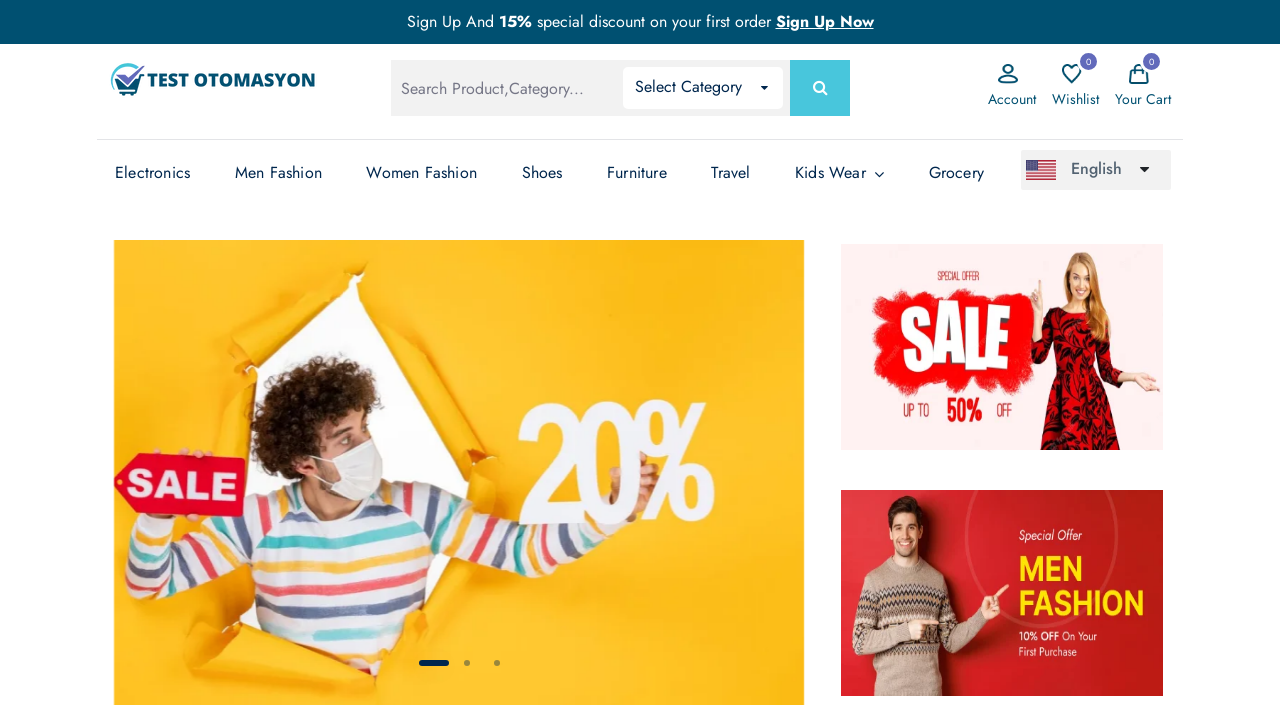

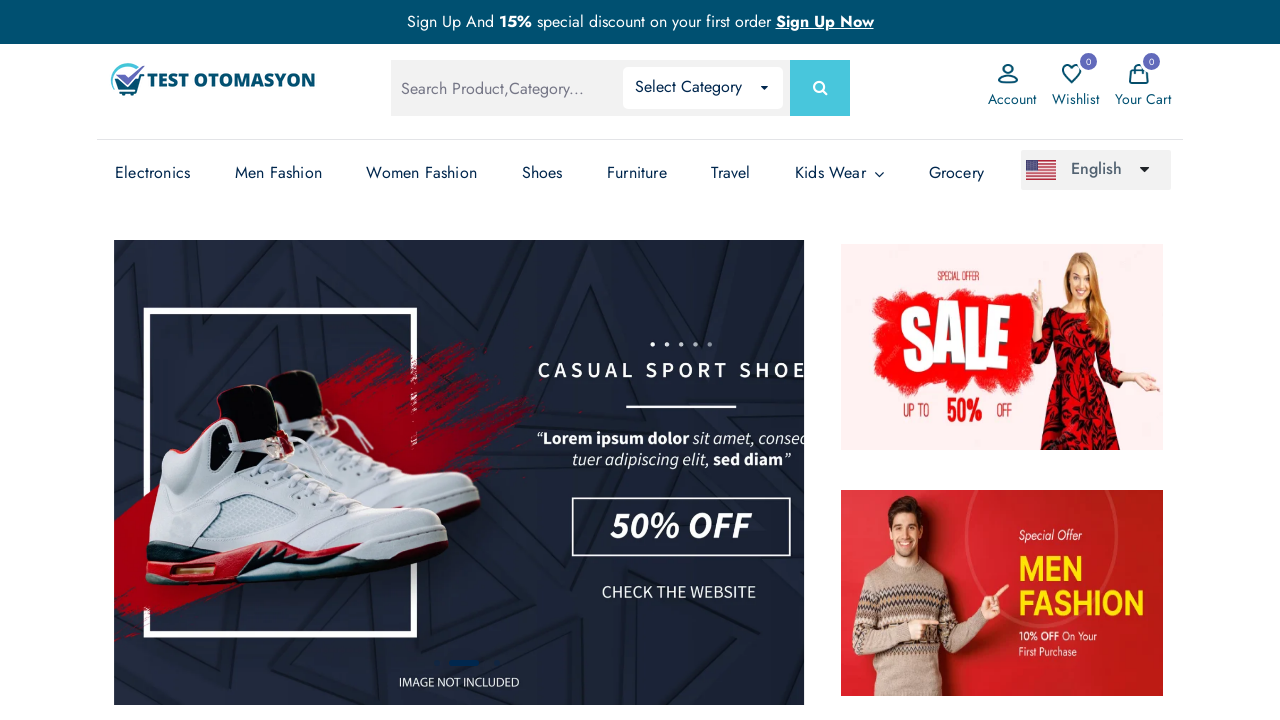